Tests typing confidential text into a password field on a test form and verifies the value was entered correctly

Starting URL: https://keepass.info/help/kb/testform.html

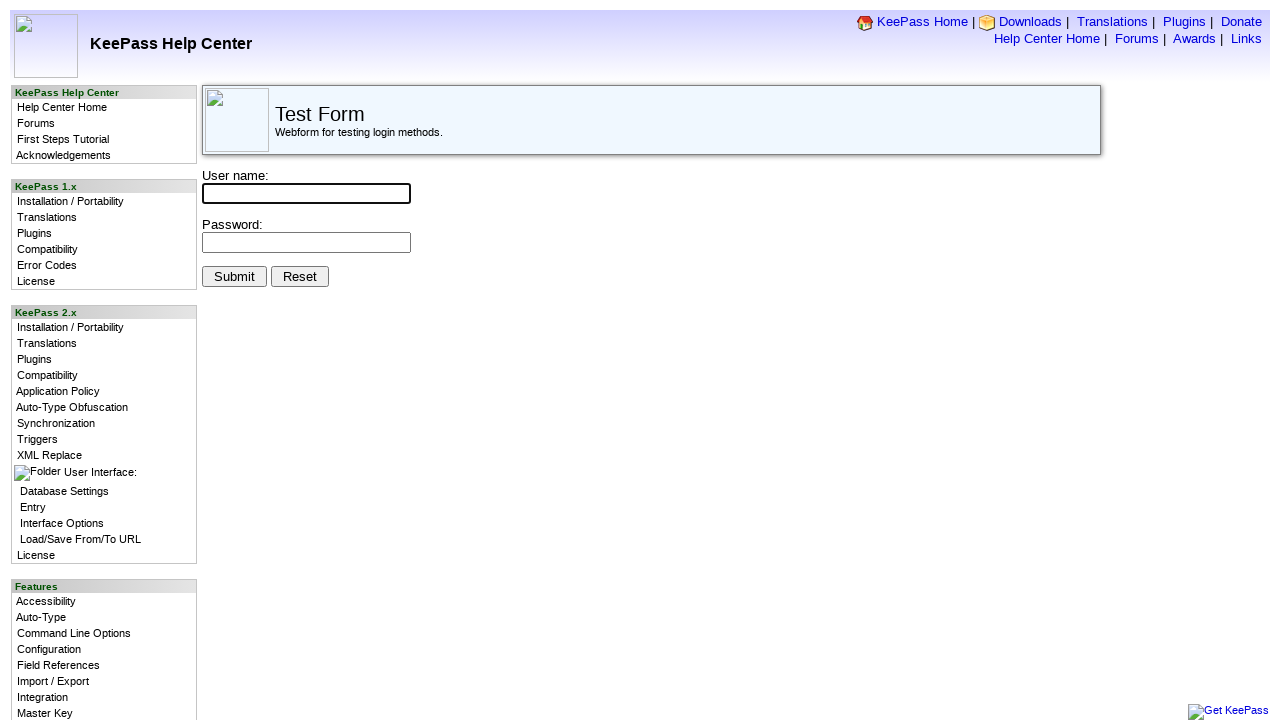

Password field loaded and is ready
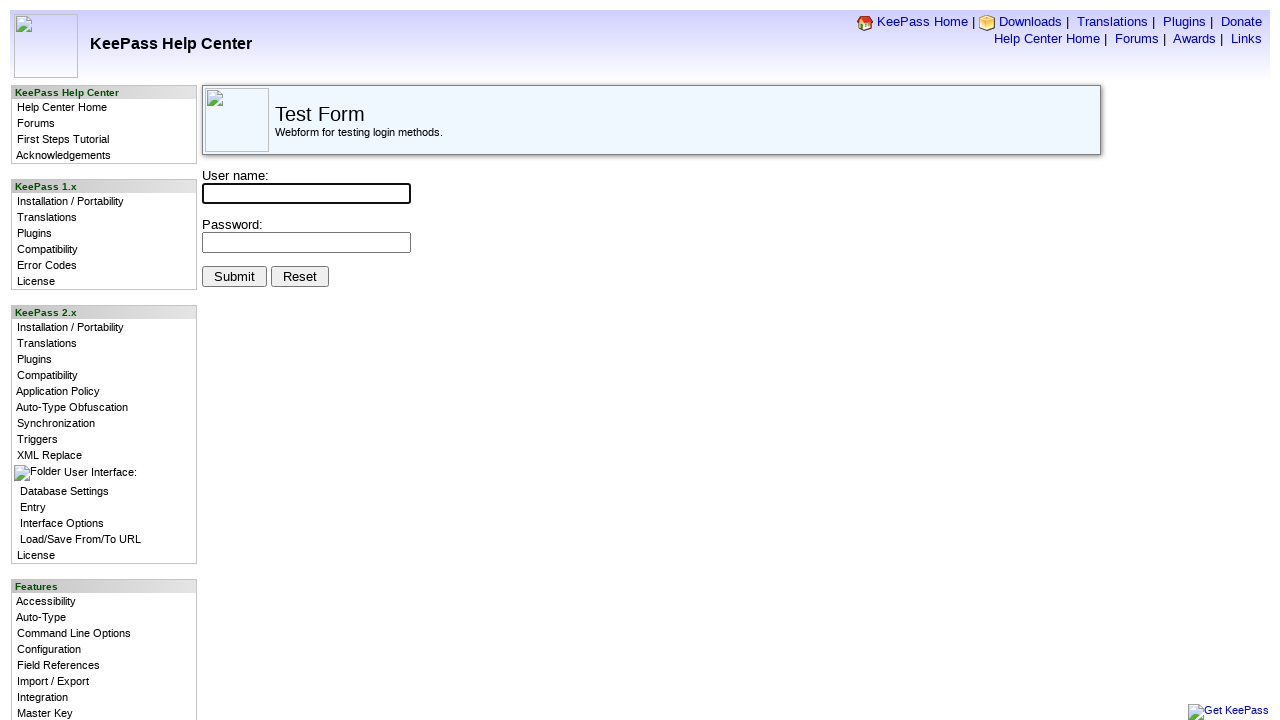

Typed confidential text into password field on input[name='pwd']
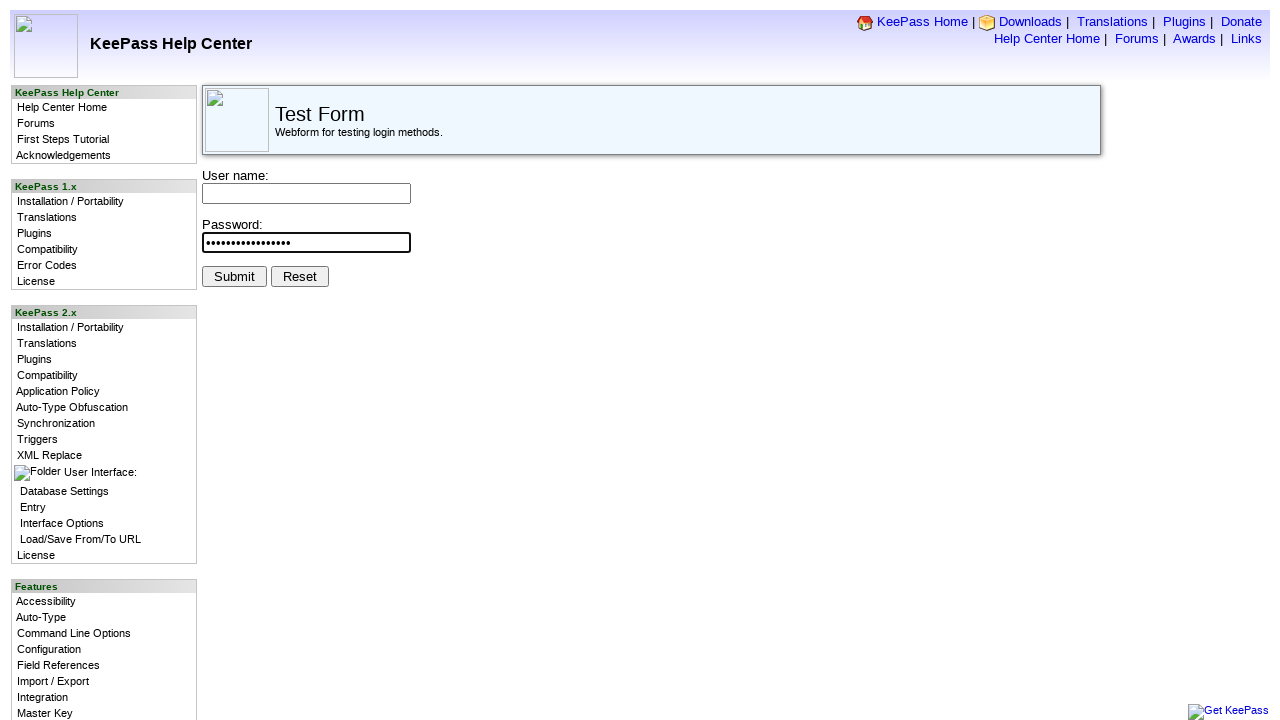

Retrieved password field value
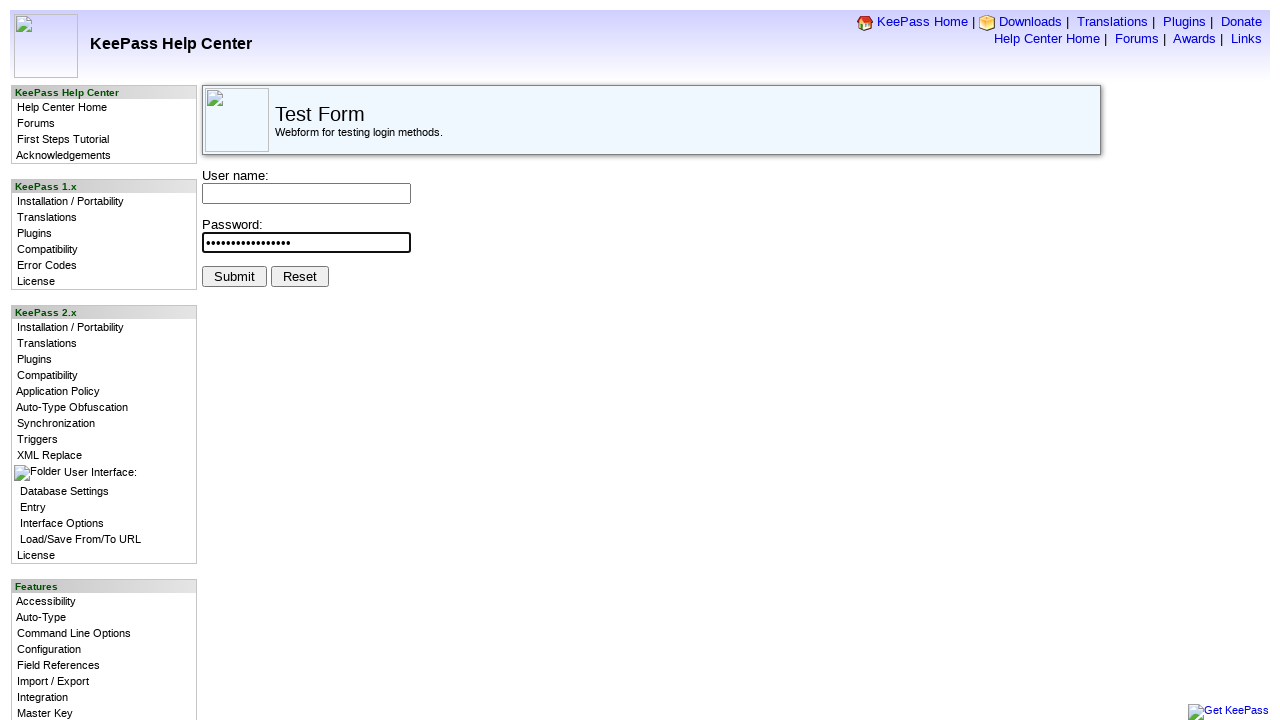

Verified password field contains correct value 'SecretPassword123'
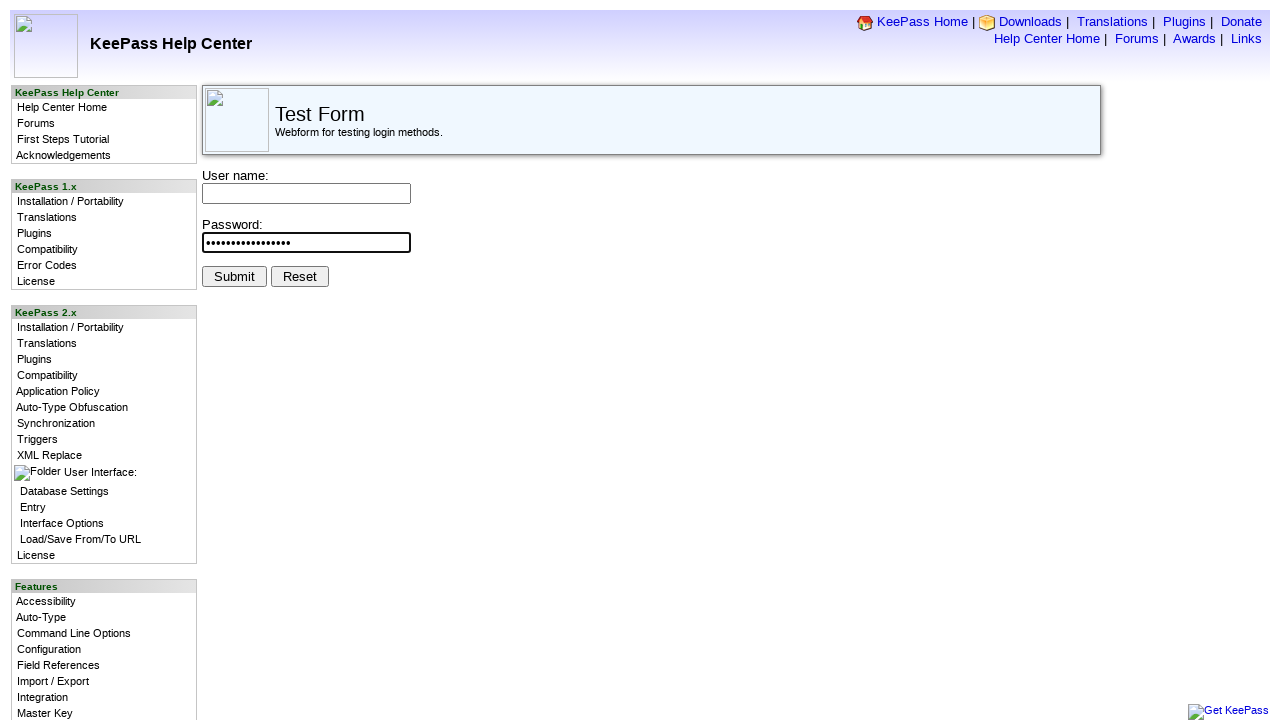

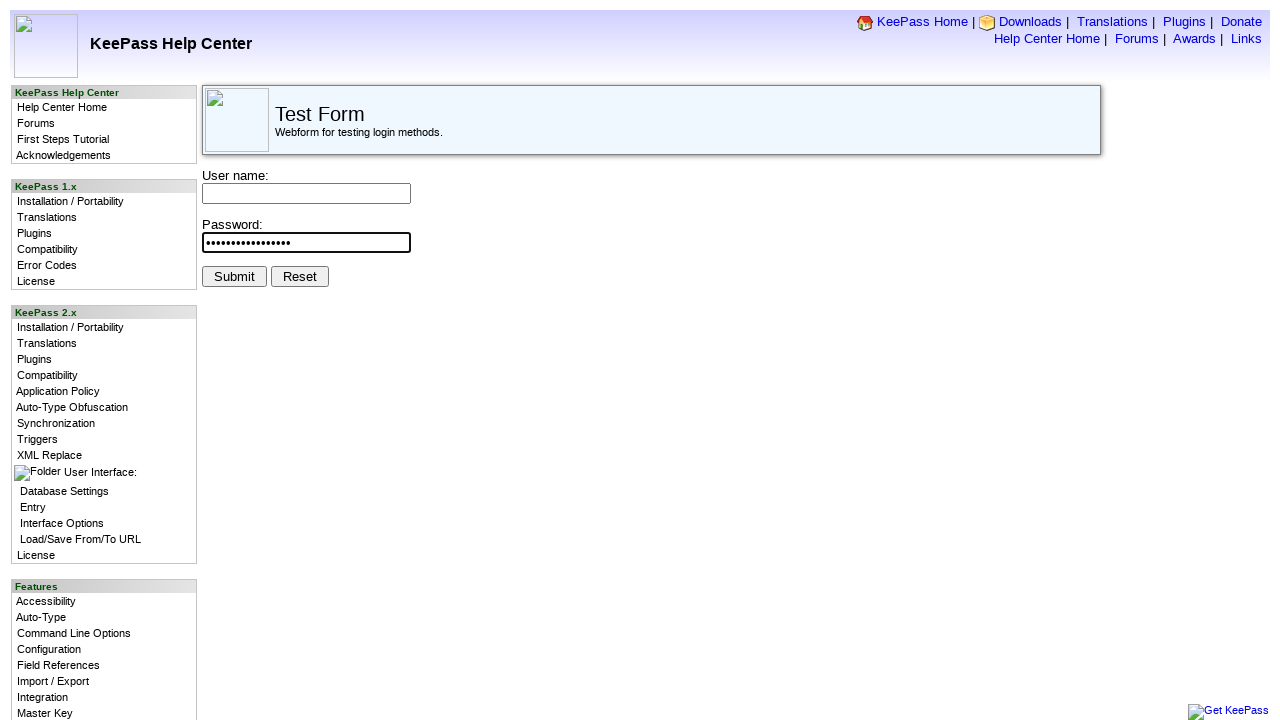